Tests adding a Samsung Galaxy S6 to the shopping cart on DemoBlaze e-commerce site, accepts the confirmation alert, then navigates back to the main page by clicking the Product Store logo.

Starting URL: https://www.demoblaze.com/index.html

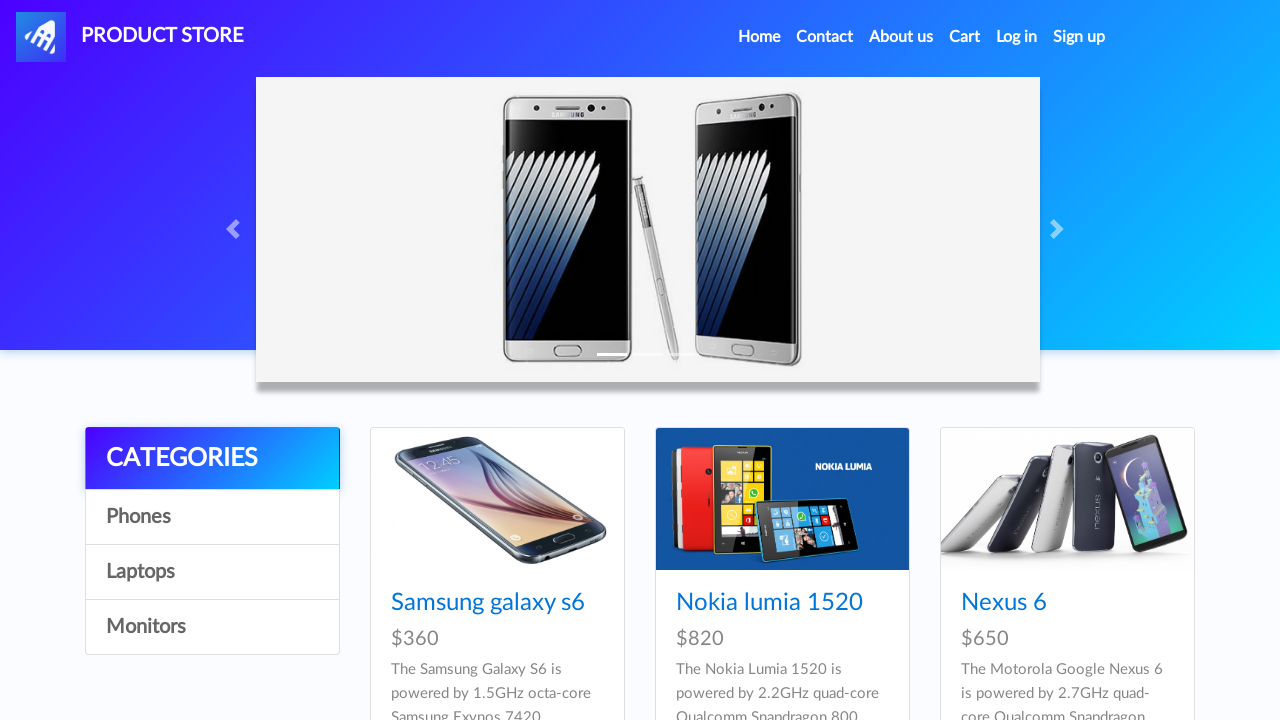

Clicked on Samsung Galaxy S6 product link at (488, 603) on text=Samsung galaxy s6
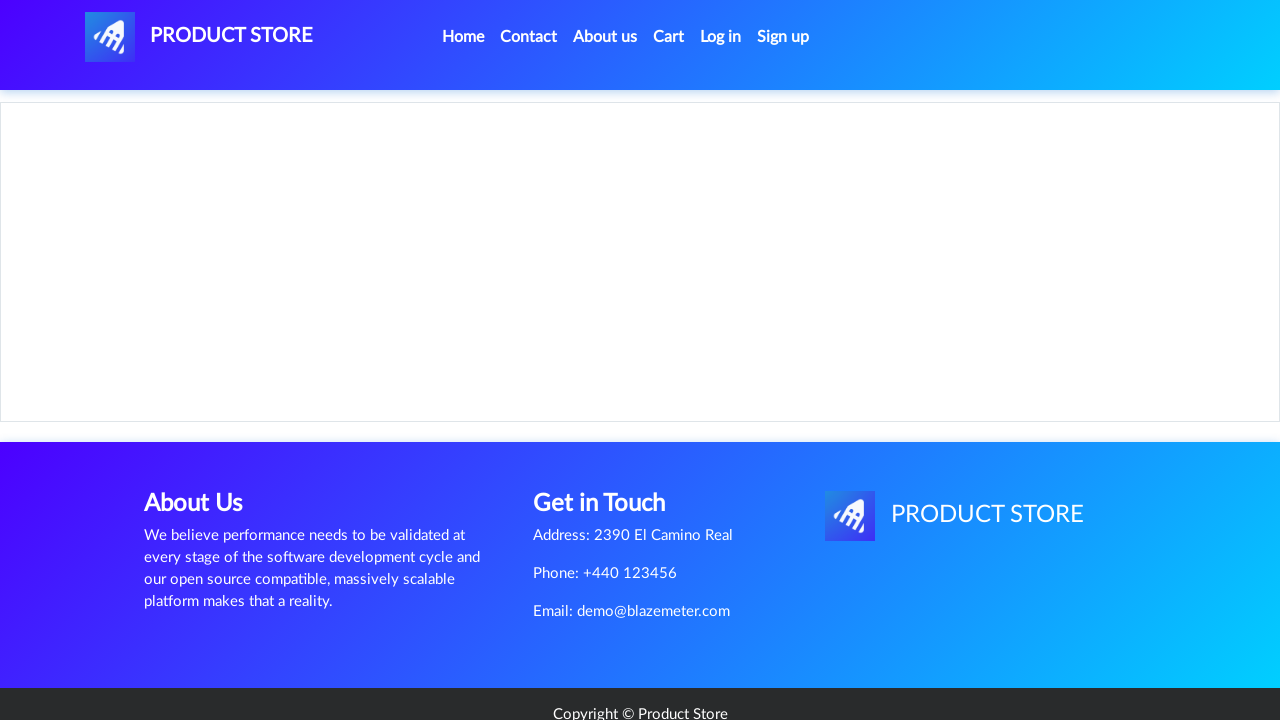

Product page loaded with 'Add to cart' button visible
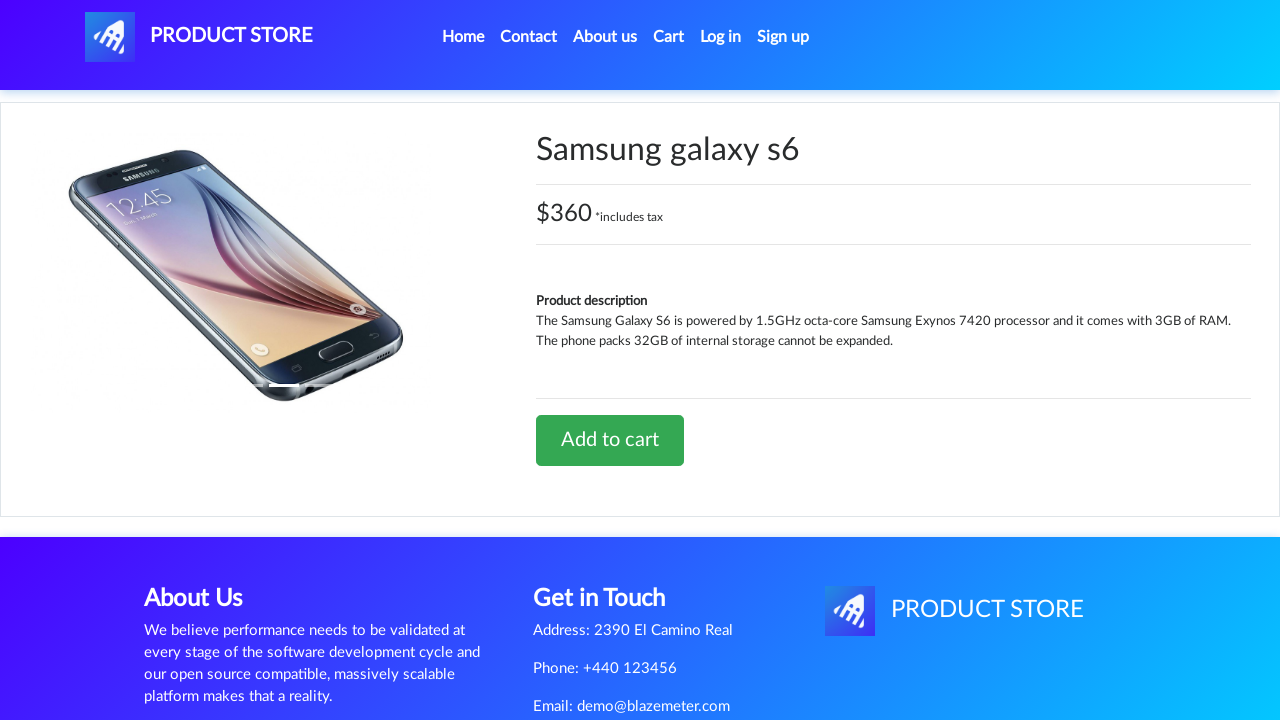

Clicked 'Add to cart' button for Samsung Galaxy S6 at (610, 440) on text=Add to cart
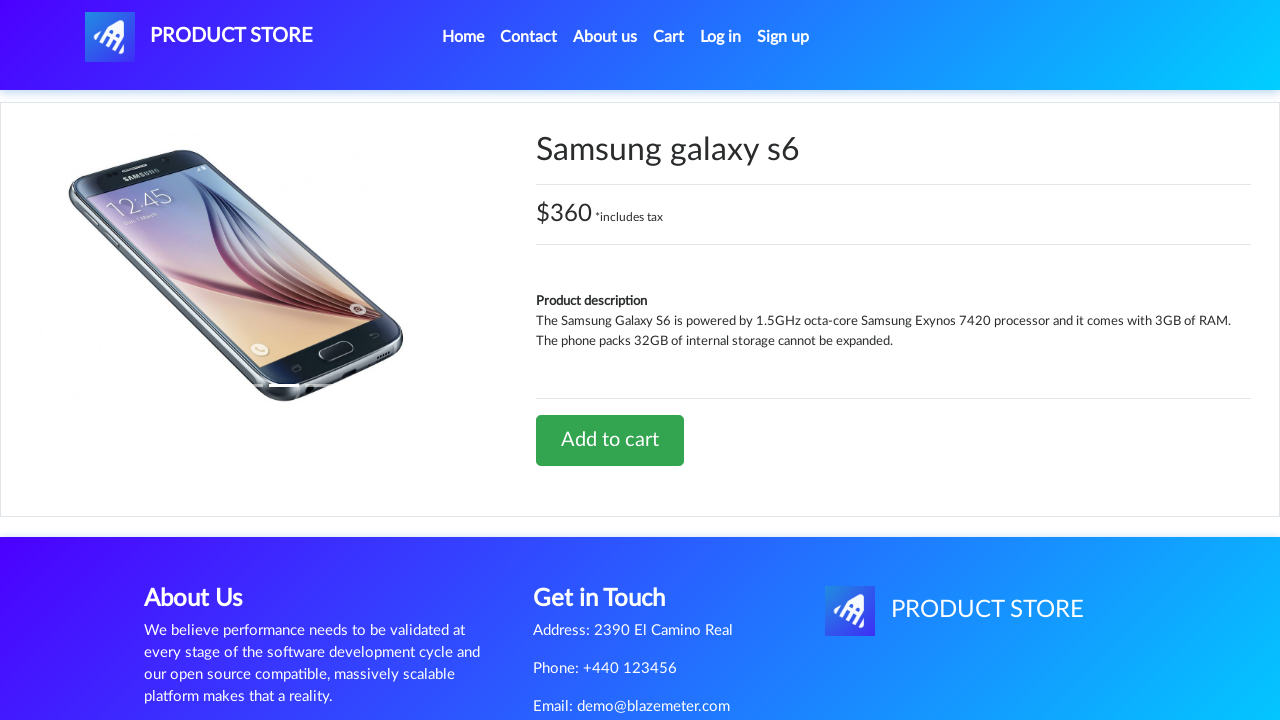

Set up dialog handler to accept confirmation alerts
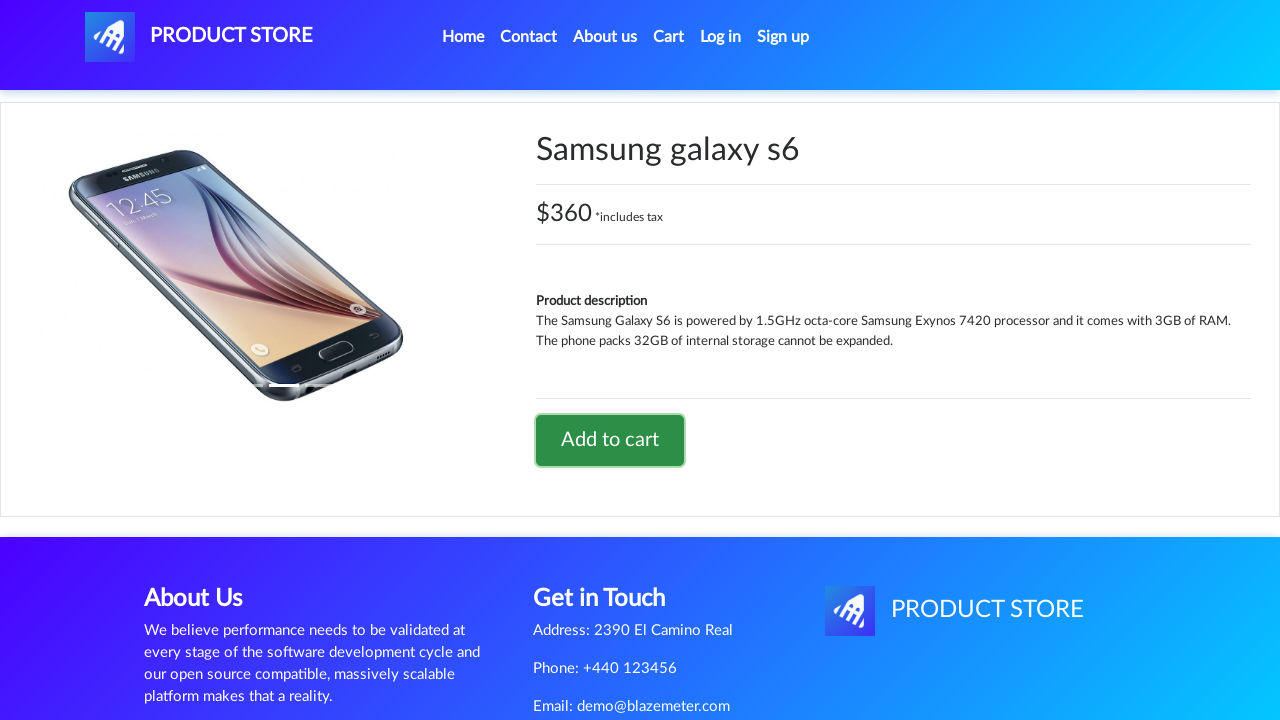

Waited for alert dialog to appear and be accepted
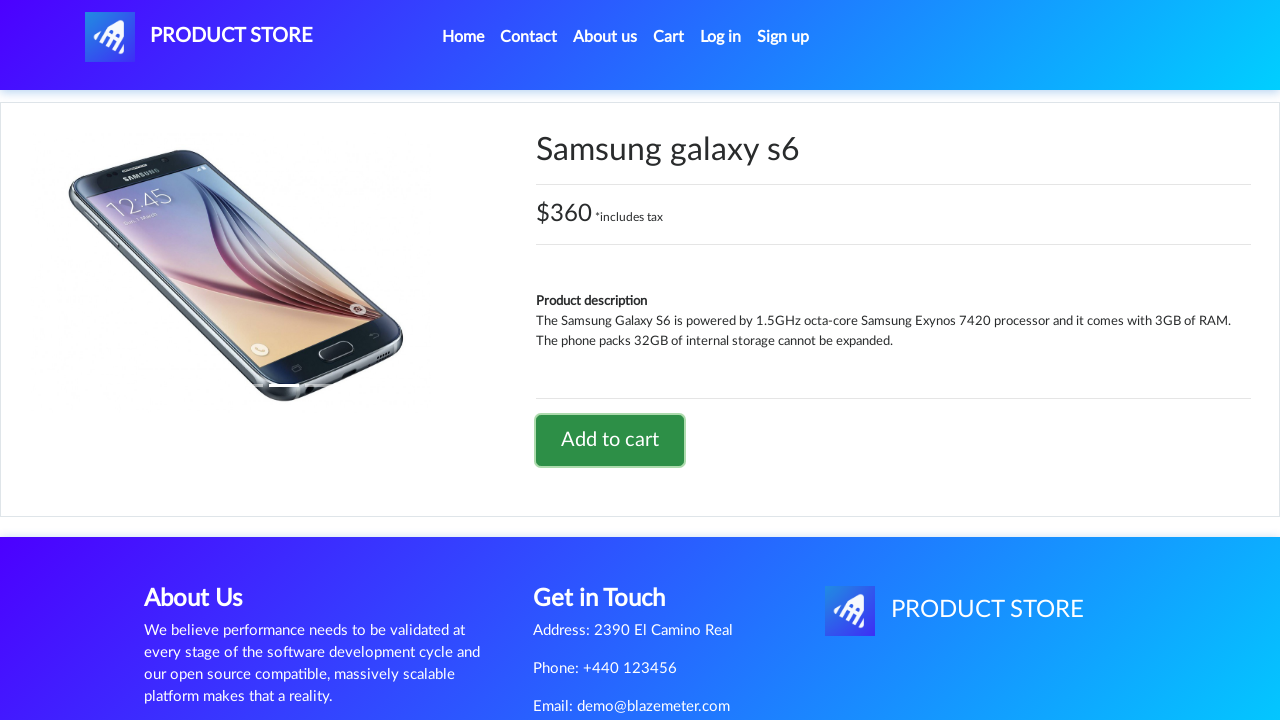

Clicked 'PRODUCT STORE' logo to navigate back to main page at (199, 37) on #nava
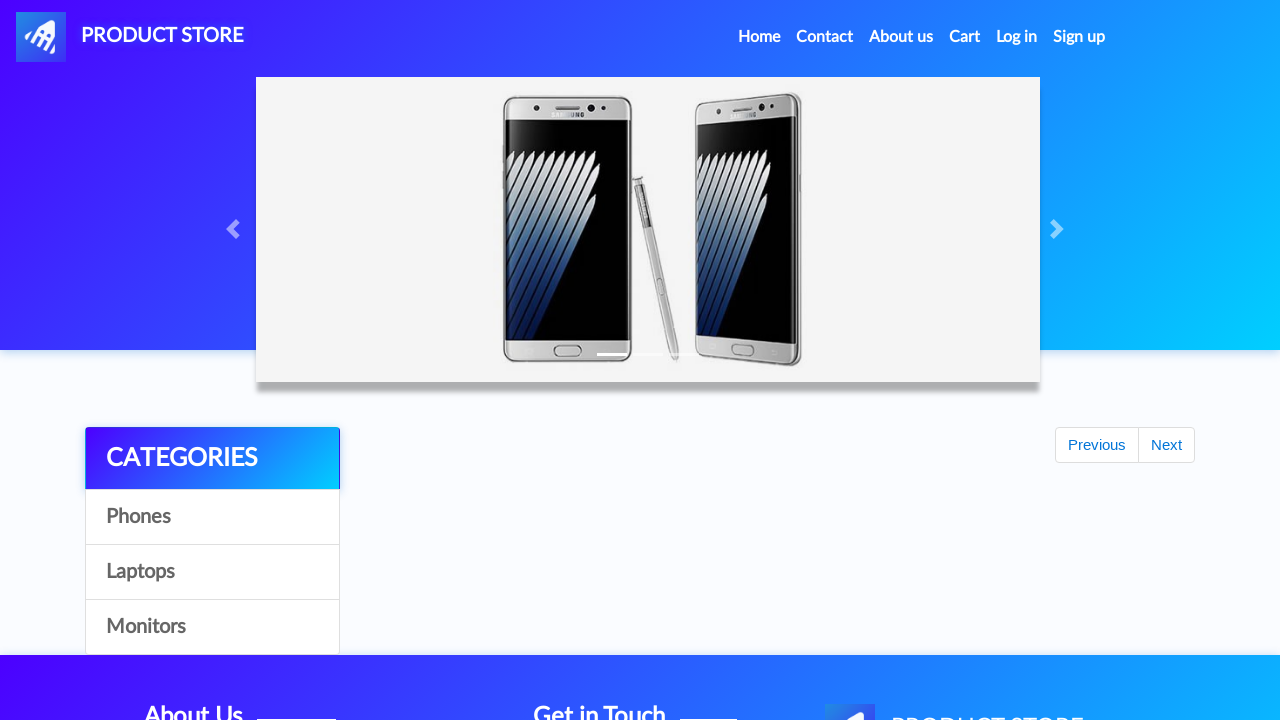

Main page loaded with product listings visible
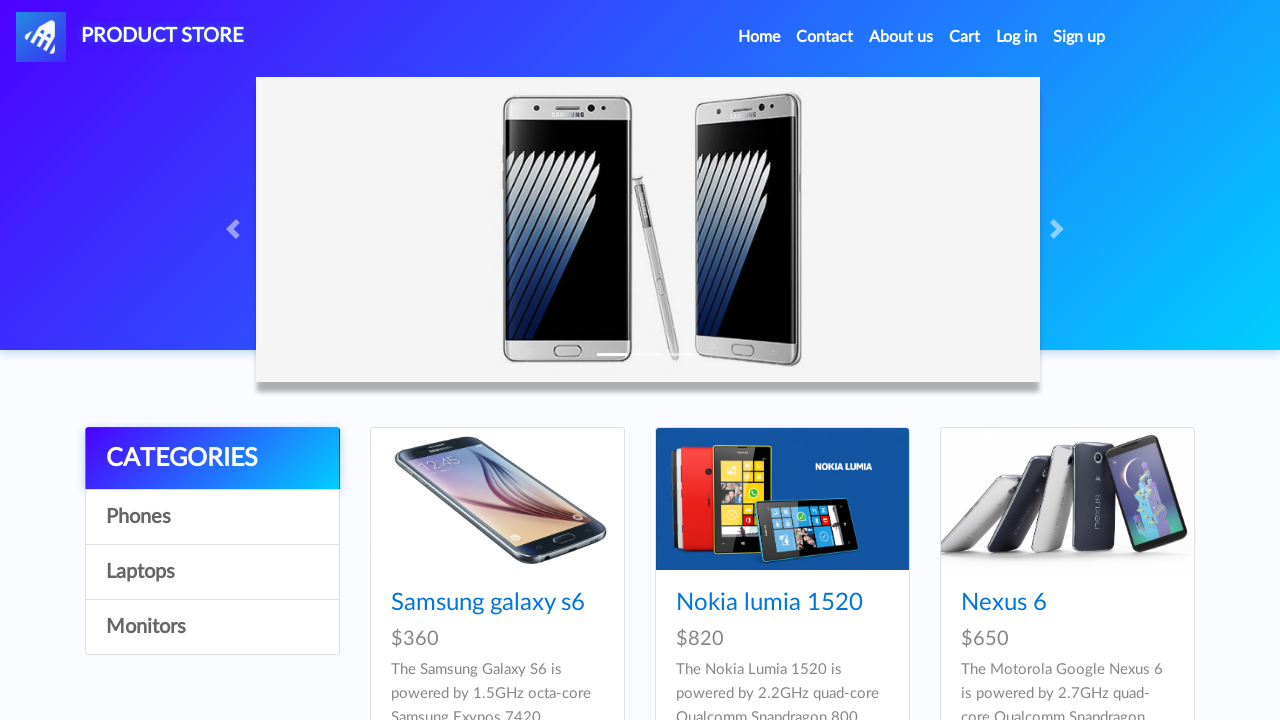

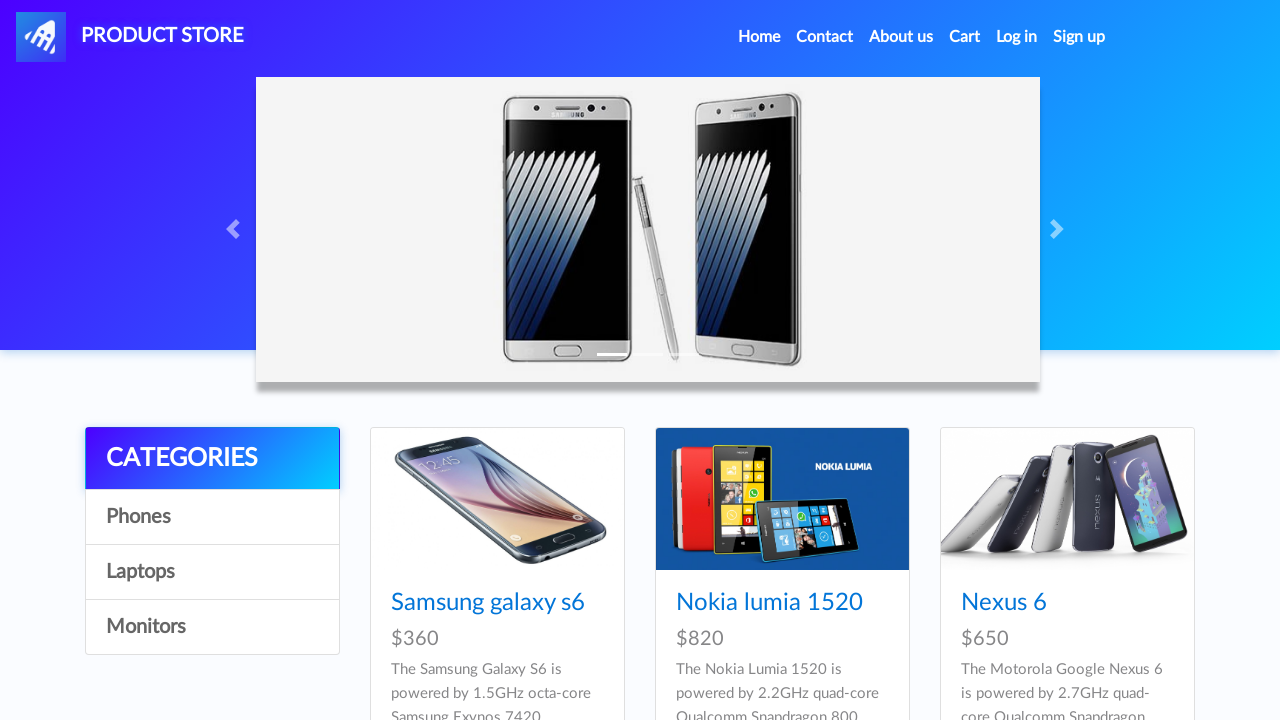